Tests browser alert and confirm dialog functionality by entering a name, triggering an alert and accepting it, then triggering a confirm dialog and dismissing it.

Starting URL: https://rahulshettyacademy.com/AutomationPractice/

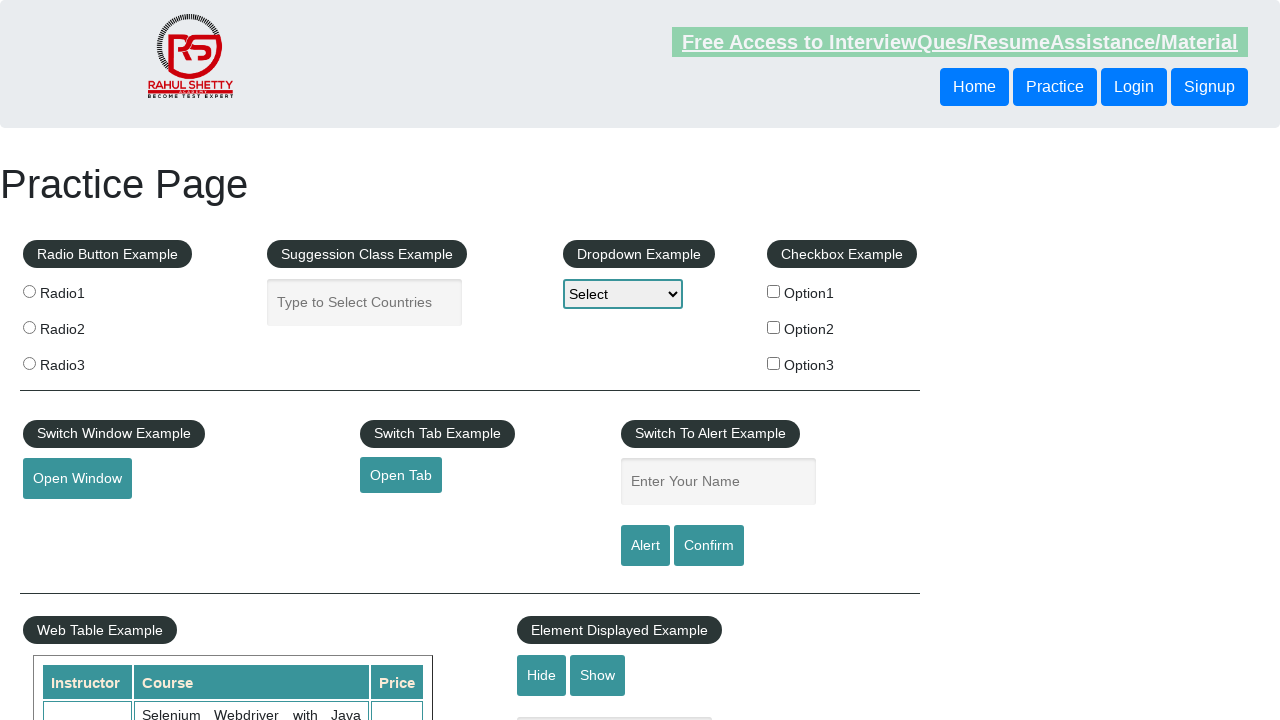

Filled name input field with 'Ashish' on input[name='enter-name']
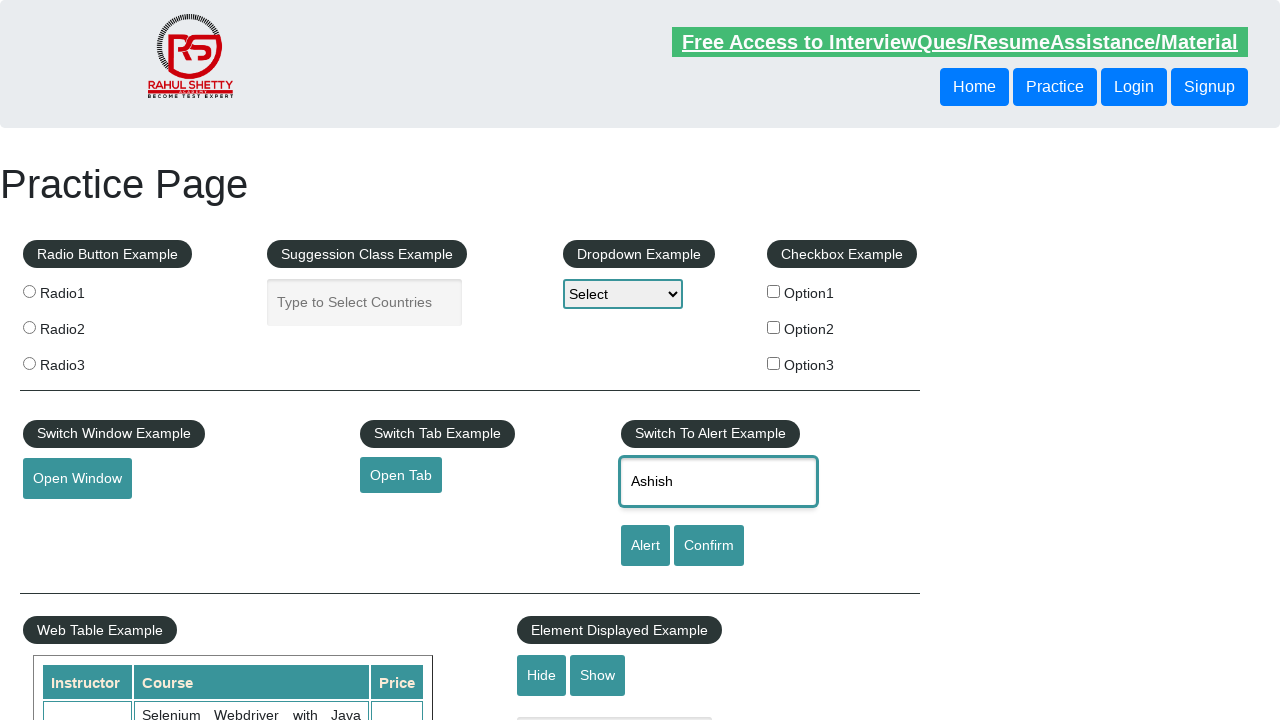

Set up dialog handler to accept alert
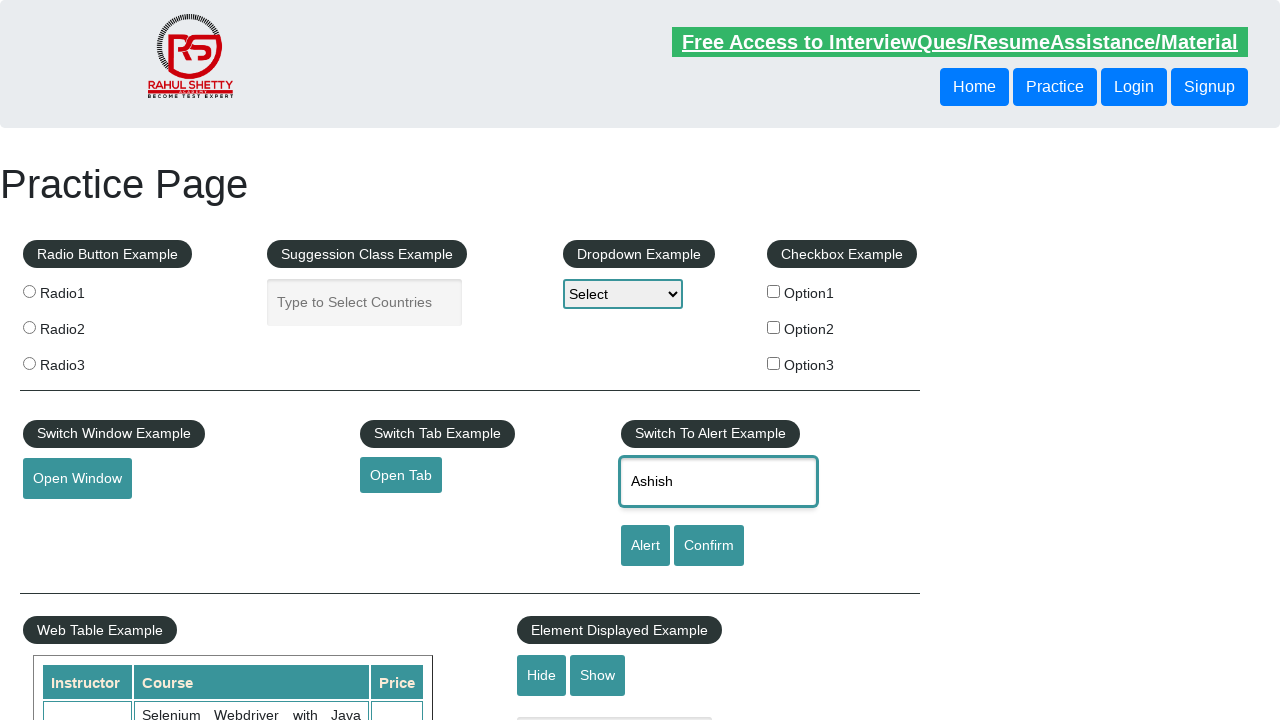

Clicked Alert button to trigger alert dialog at (645, 546) on input[value='Alert']
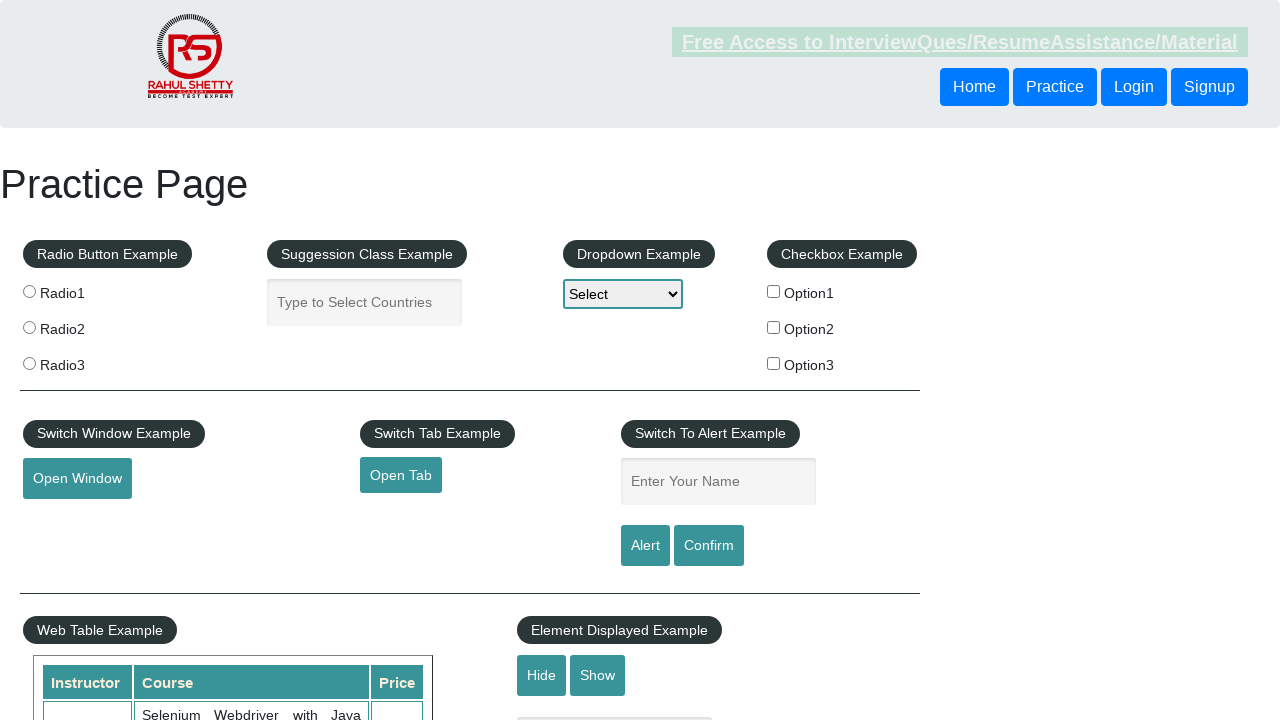

Waited for alert dialog to be handled
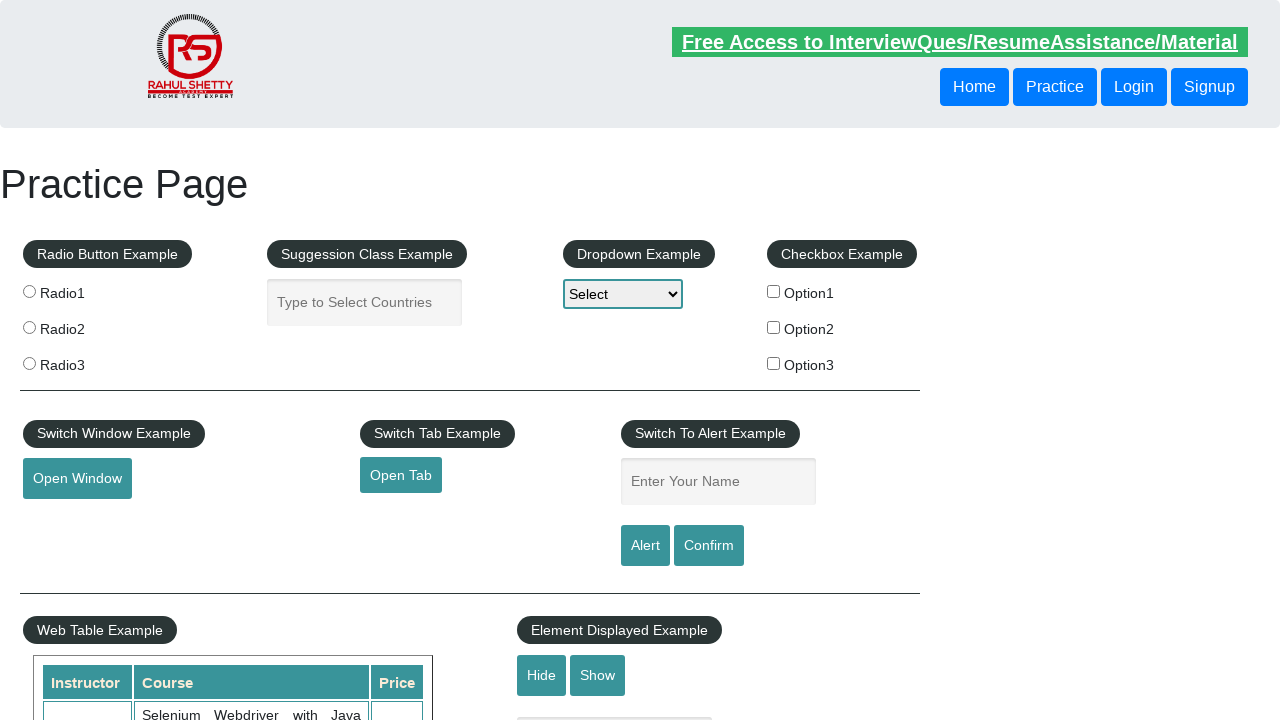

Set up dialog handler to dismiss confirm dialog
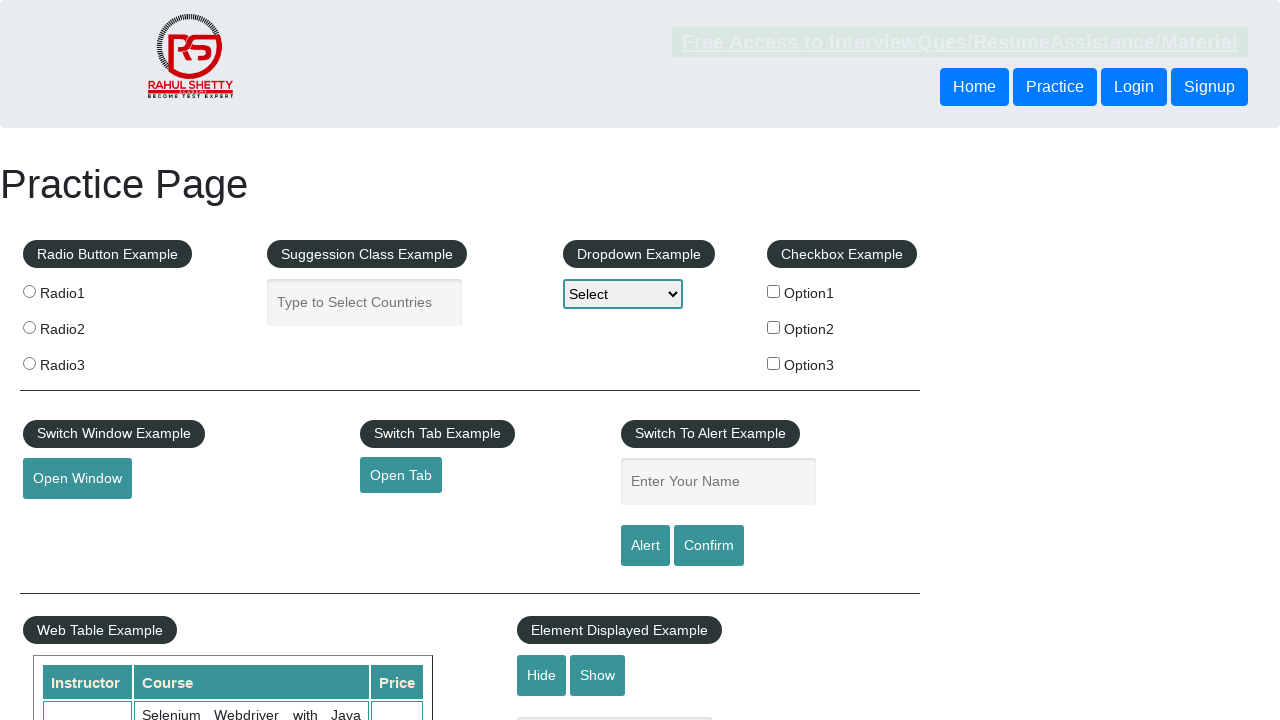

Clicked Confirm button to trigger confirm dialog at (709, 546) on #confirmbtn
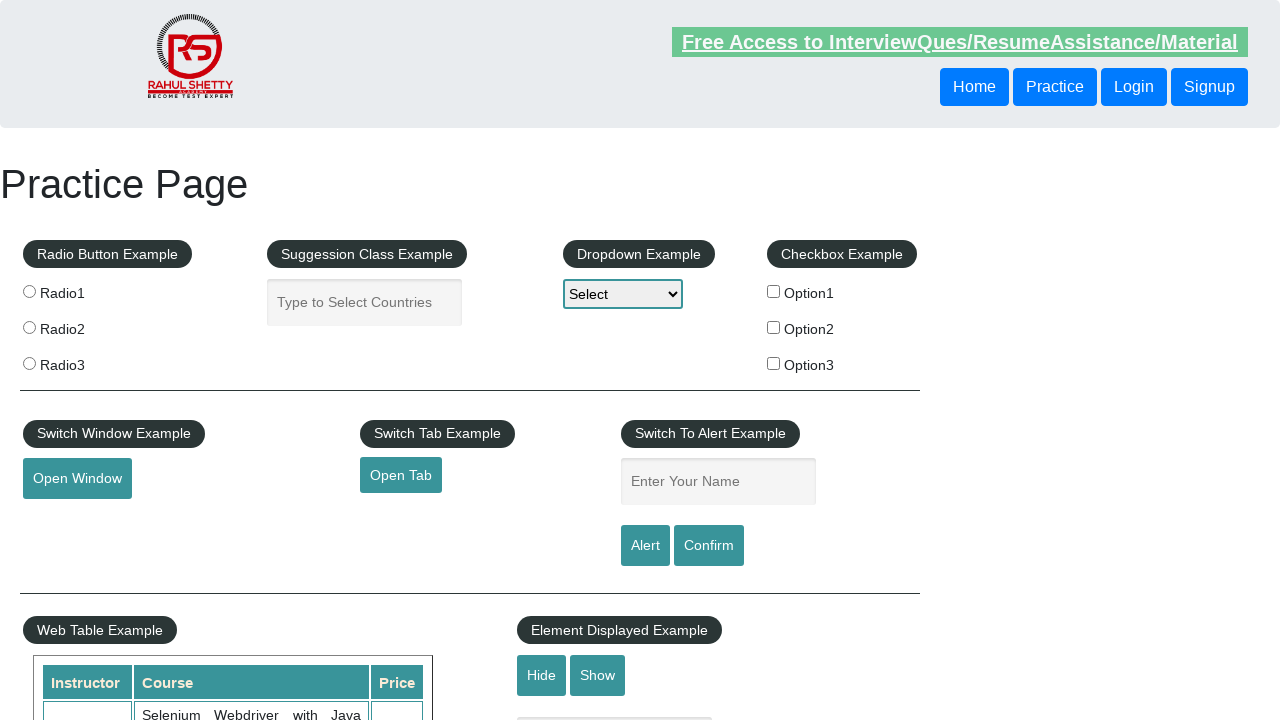

Waited for confirm dialog to be dismissed
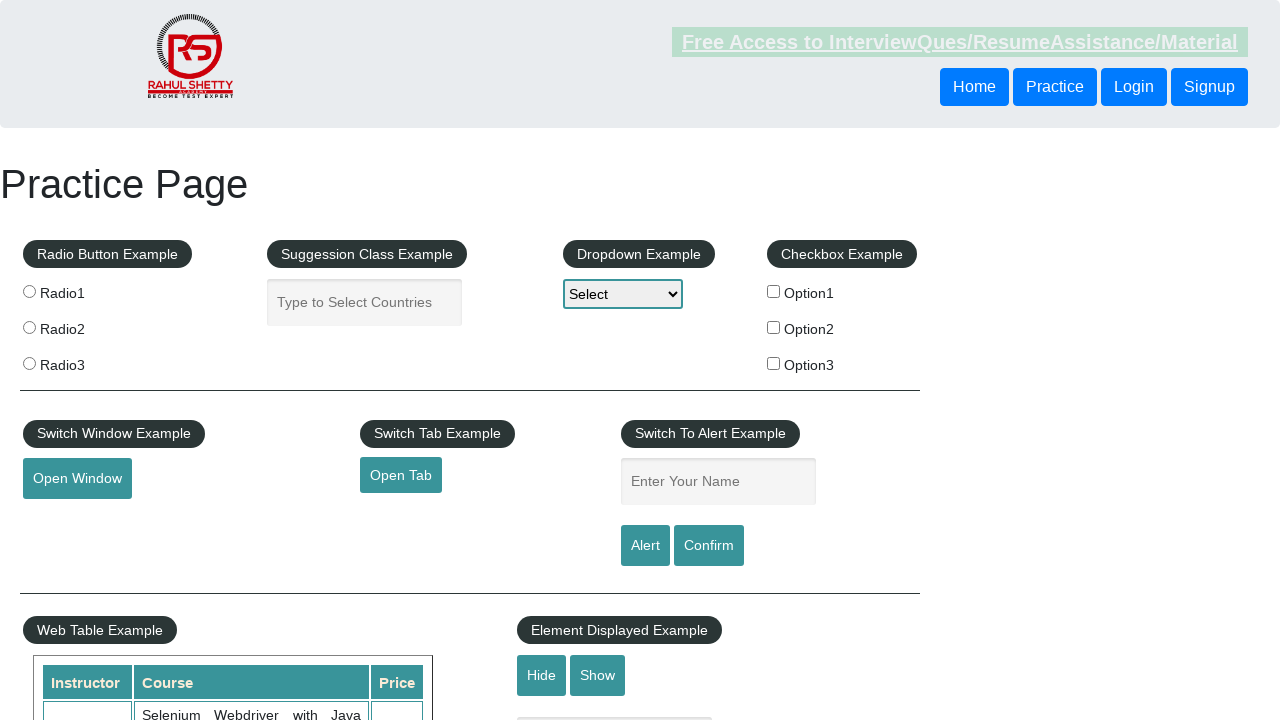

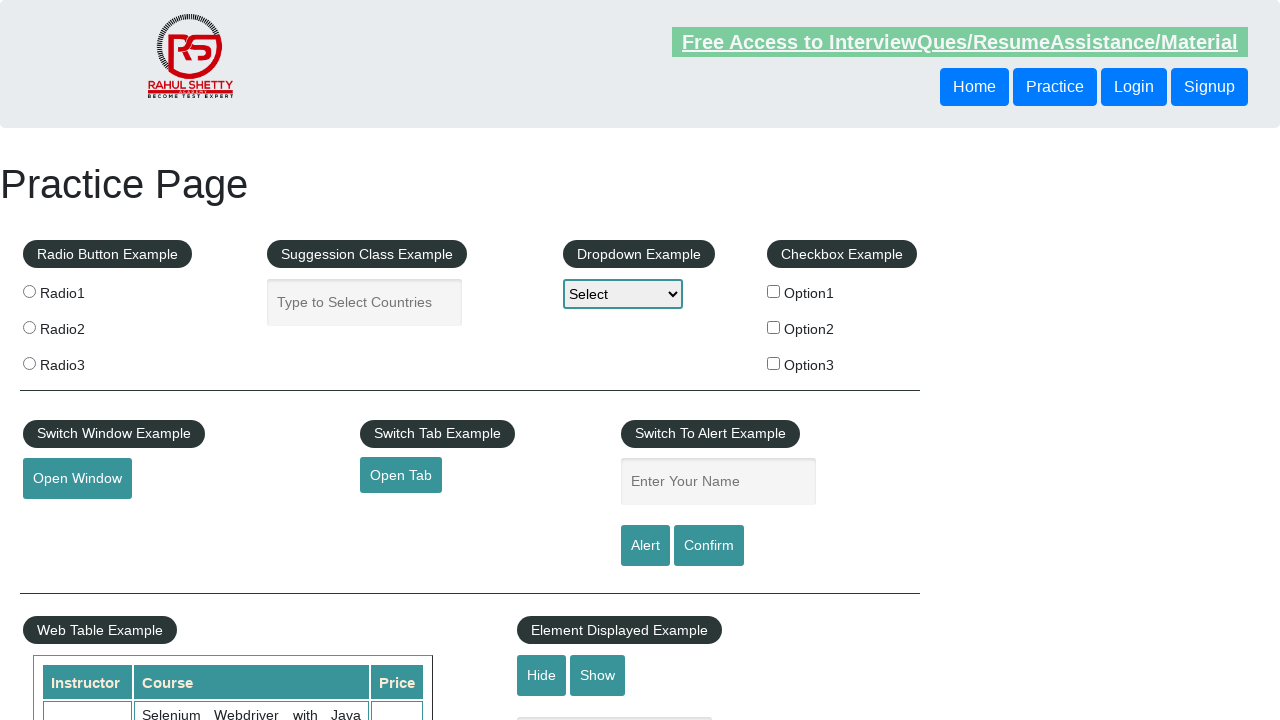